Tests autocomplete dropdown functionality by typing a partial country code and using keyboard navigation to select from suggestions

Starting URL: https://rahulshettyacademy.com/AutomationPractice/

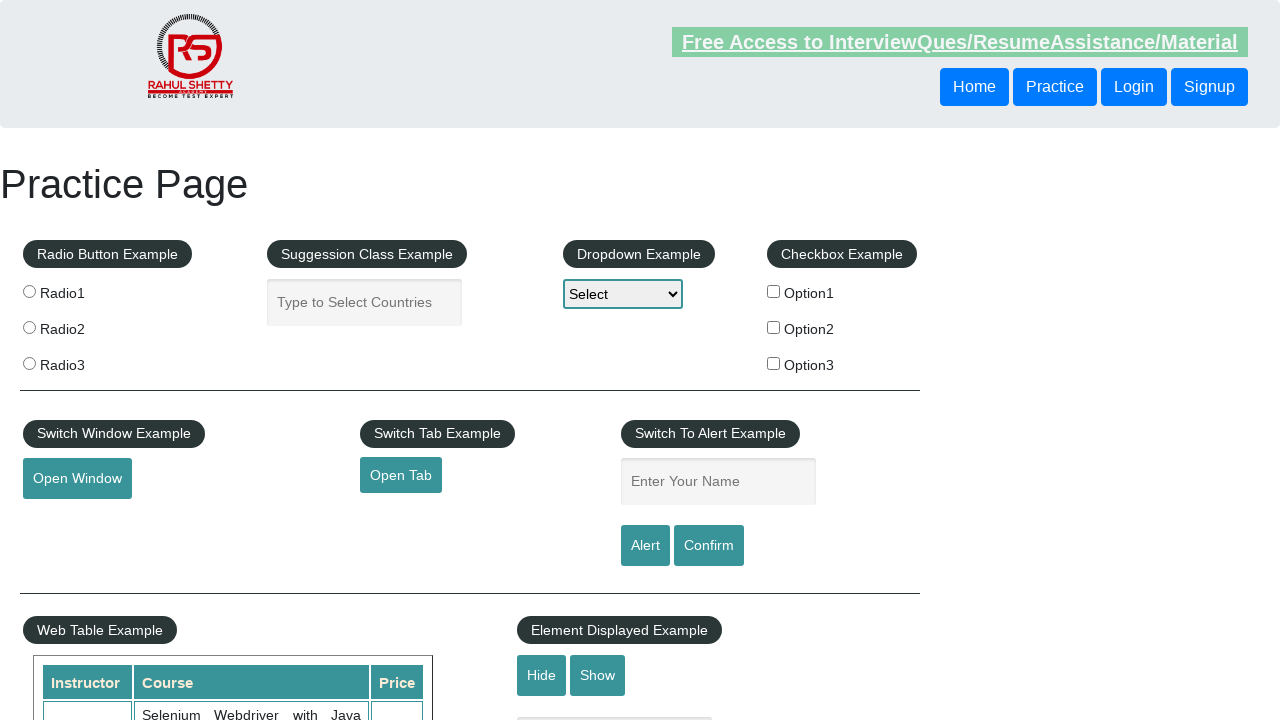

Typed 'IND' into autocomplete field on #autocomplete
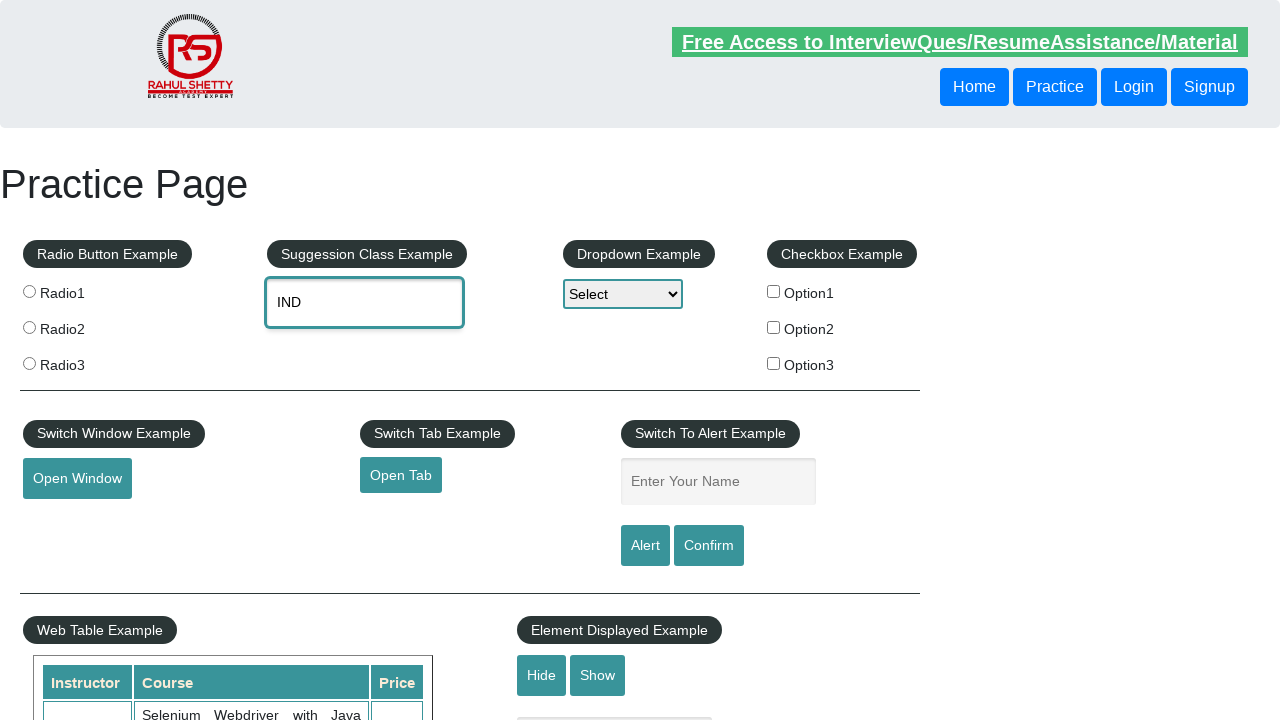

Waited 2000ms for autocomplete suggestions to appear
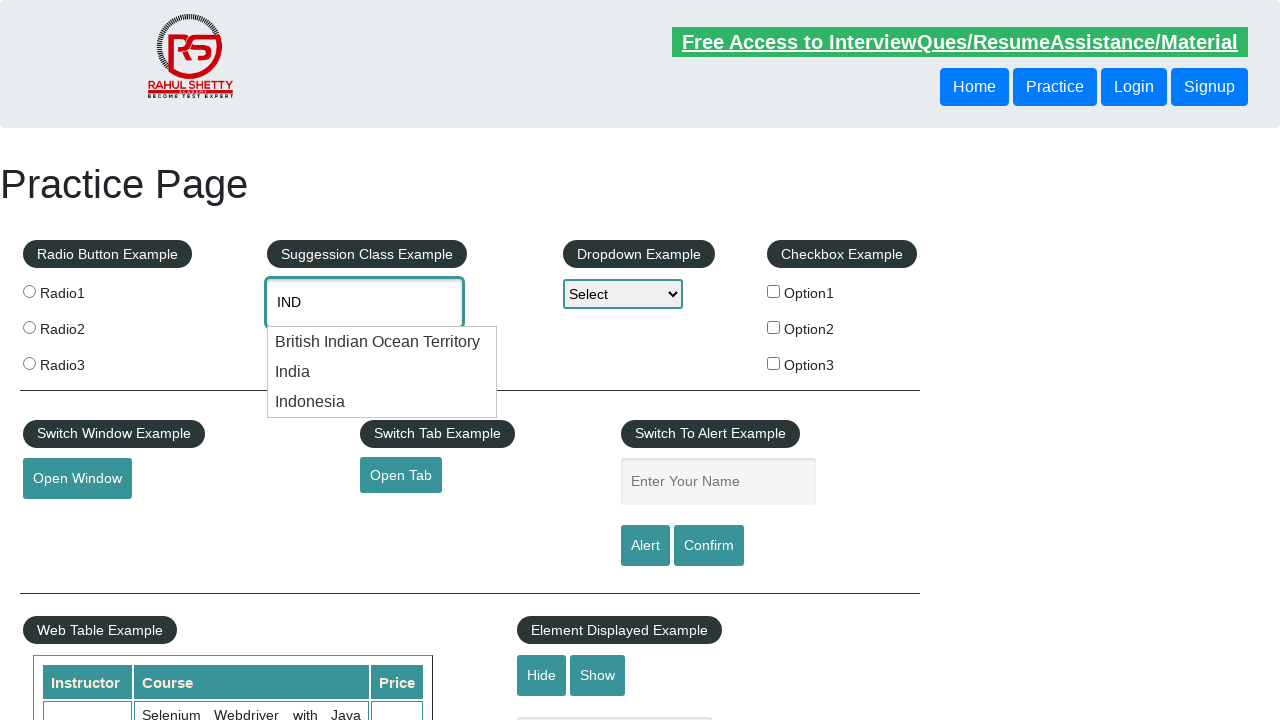

Pressed ArrowDown to navigate to first suggestion on #autocomplete
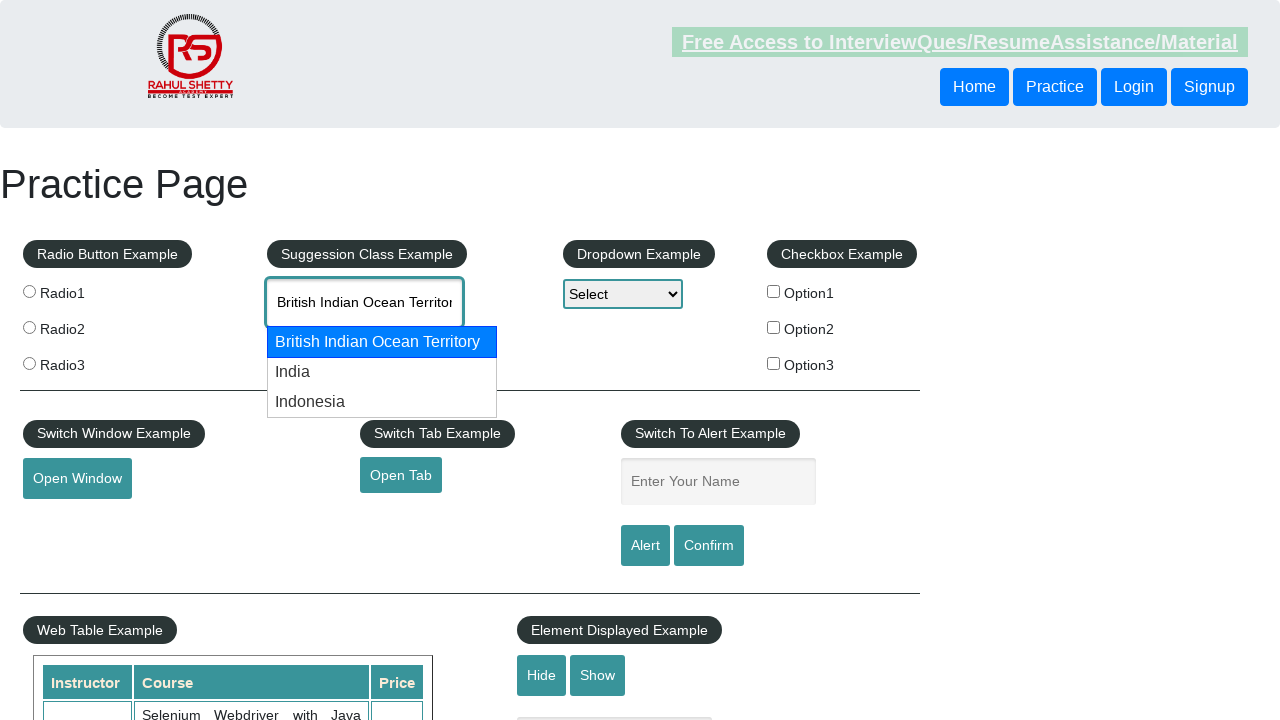

Pressed ArrowDown to navigate to second suggestion on #autocomplete
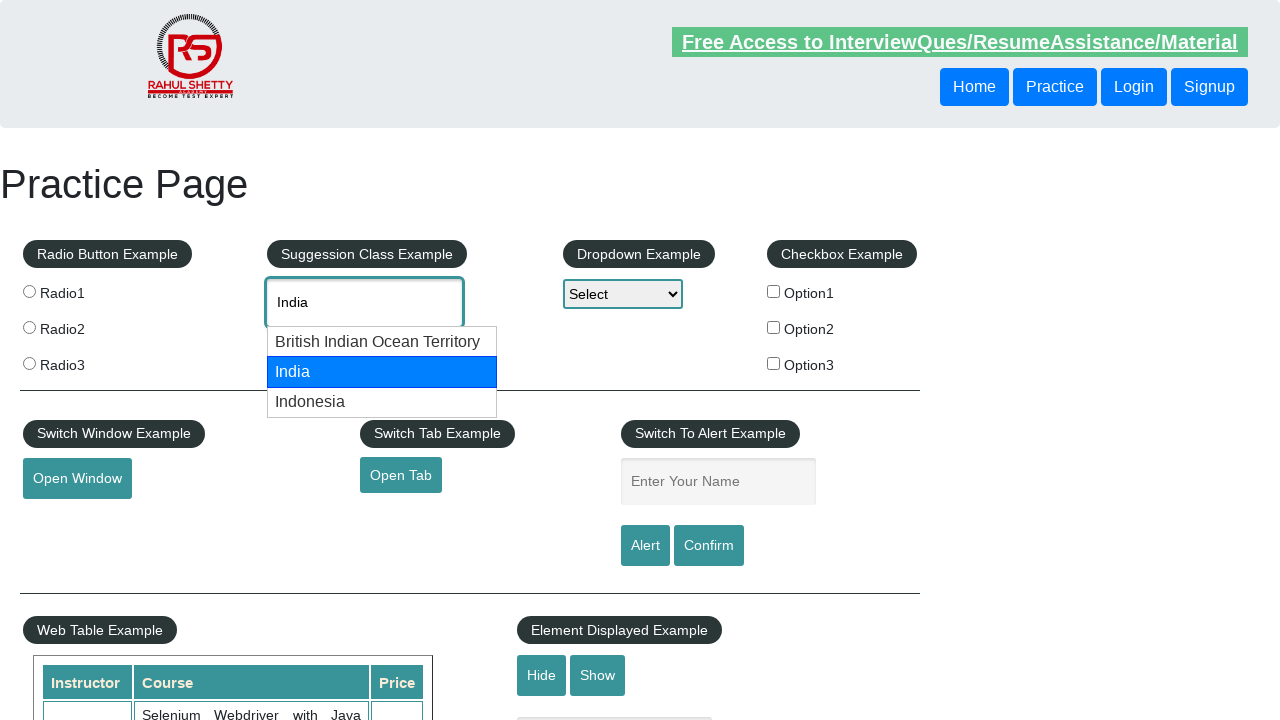

Retrieved autocomplete field value: None
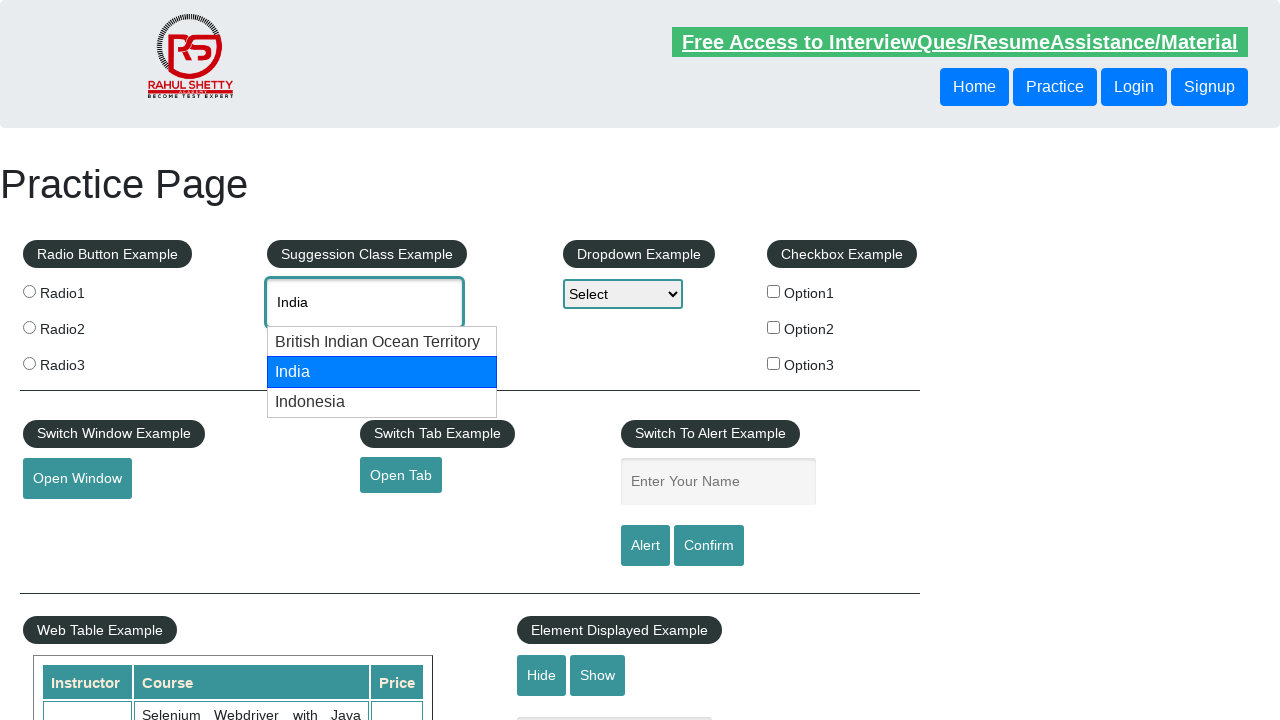

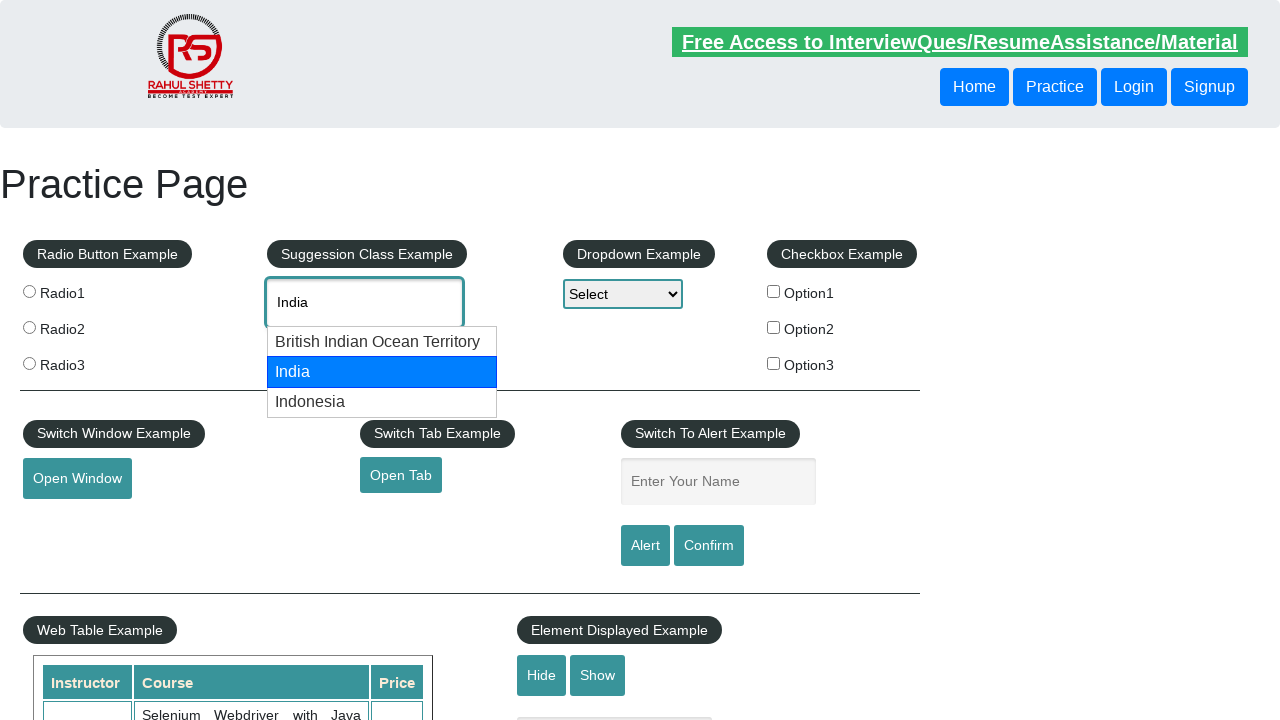